Tests sending a SPACE key press to a specific input element and verifies the page displays the correct key was pressed

Starting URL: http://the-internet.herokuapp.com/key_presses

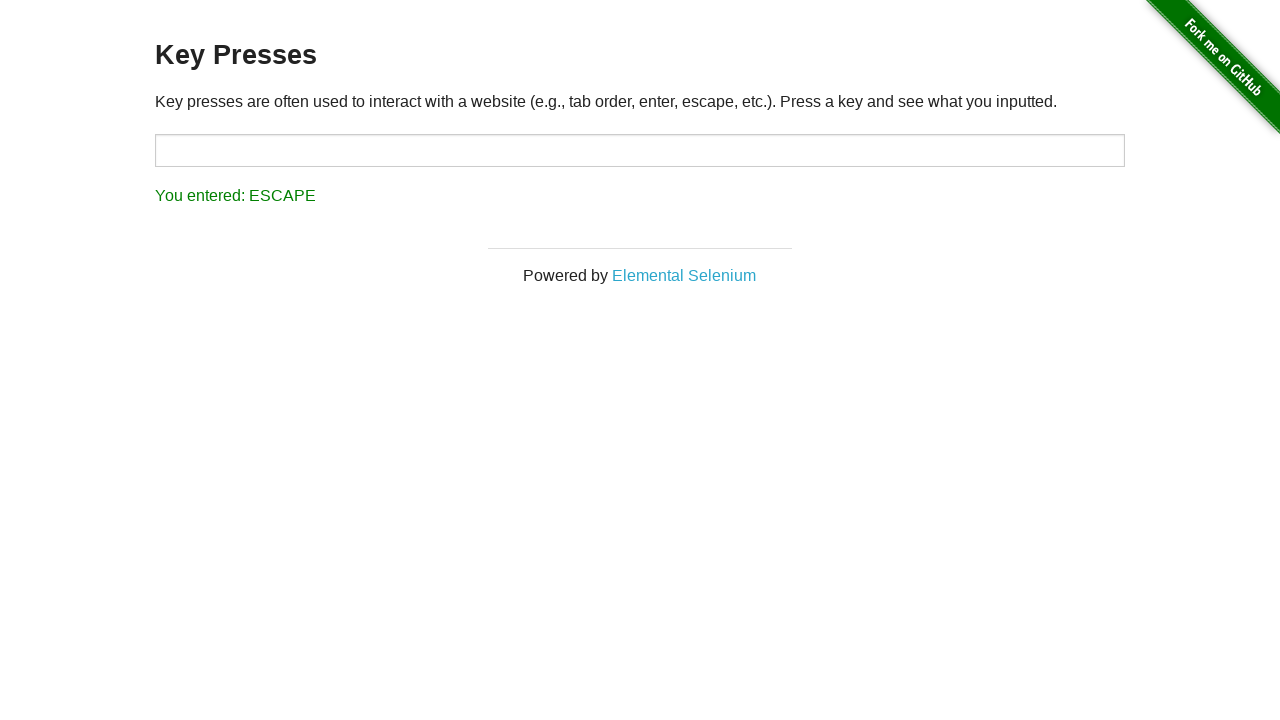

Pressed SPACE key on target input element on #target
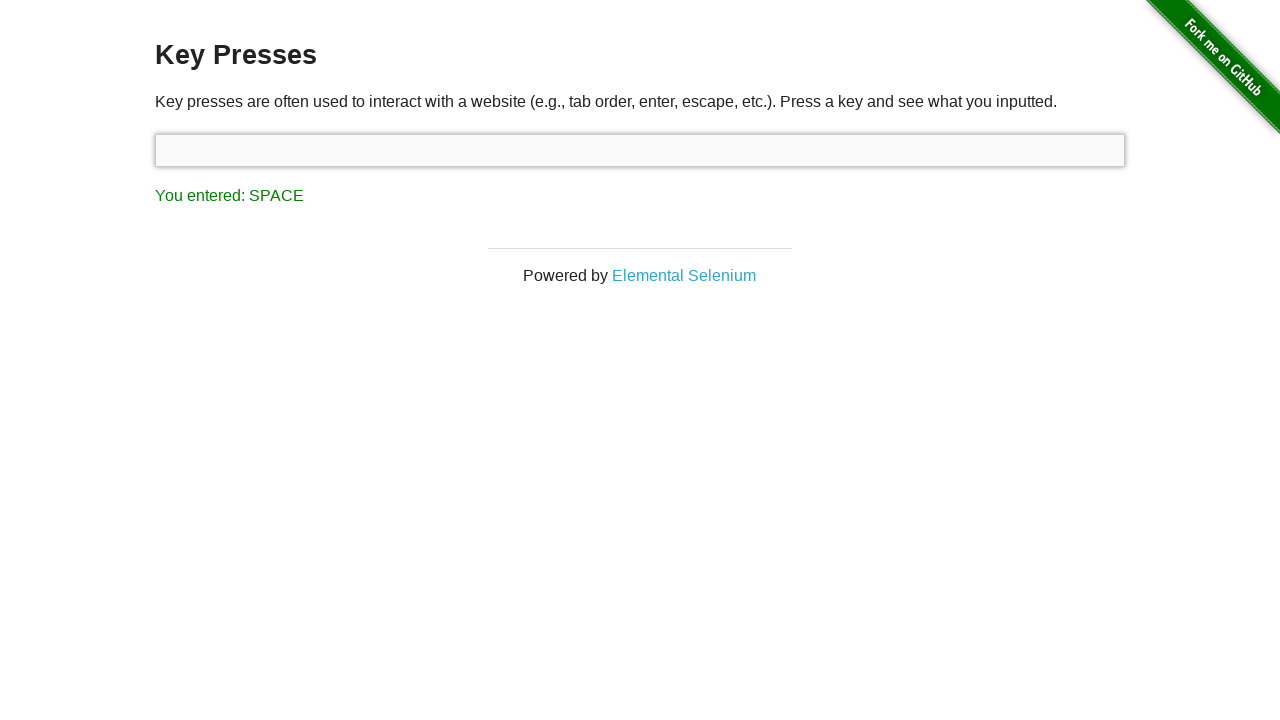

Result element appeared after key press
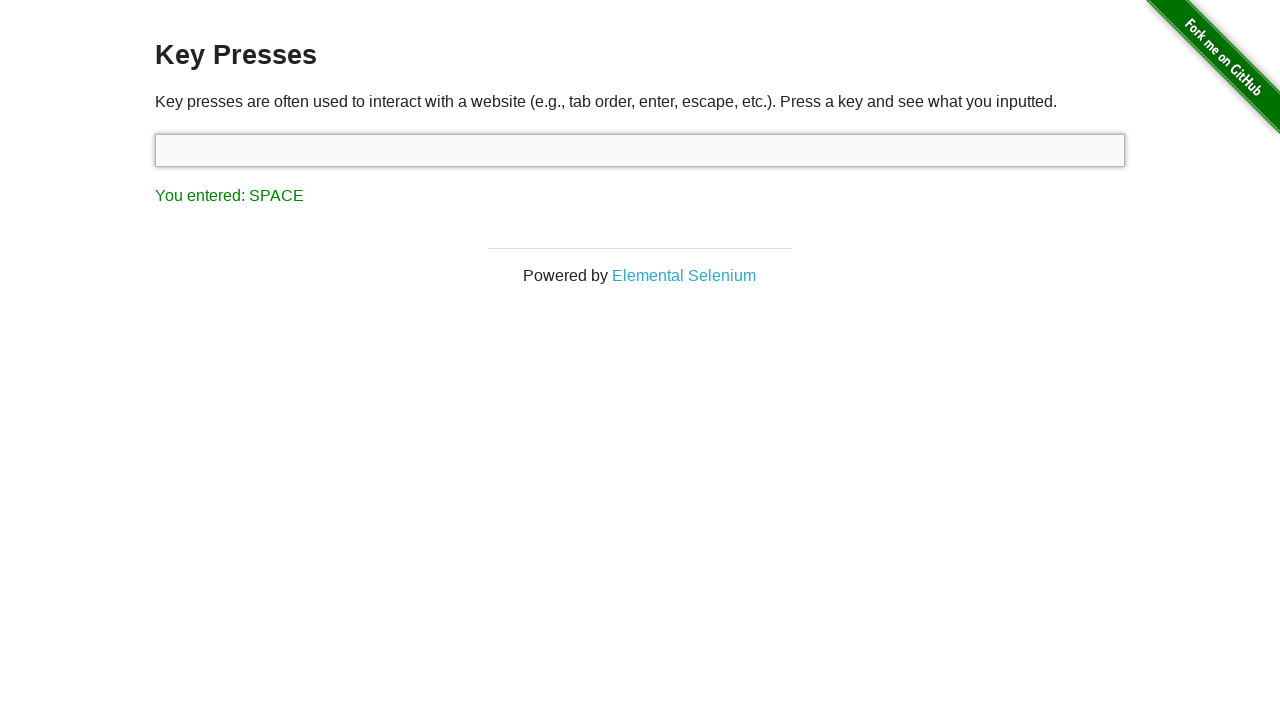

Retrieved result text content
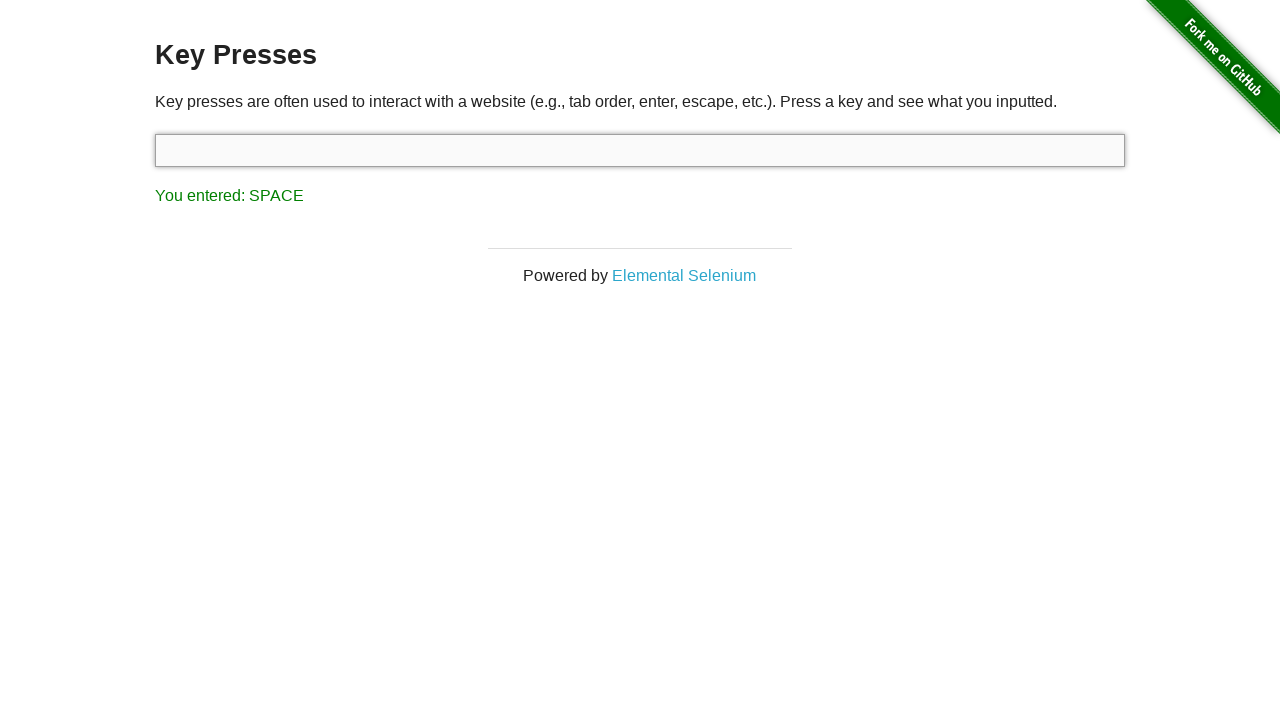

Verified that result text matches expected 'You entered: SPACE'
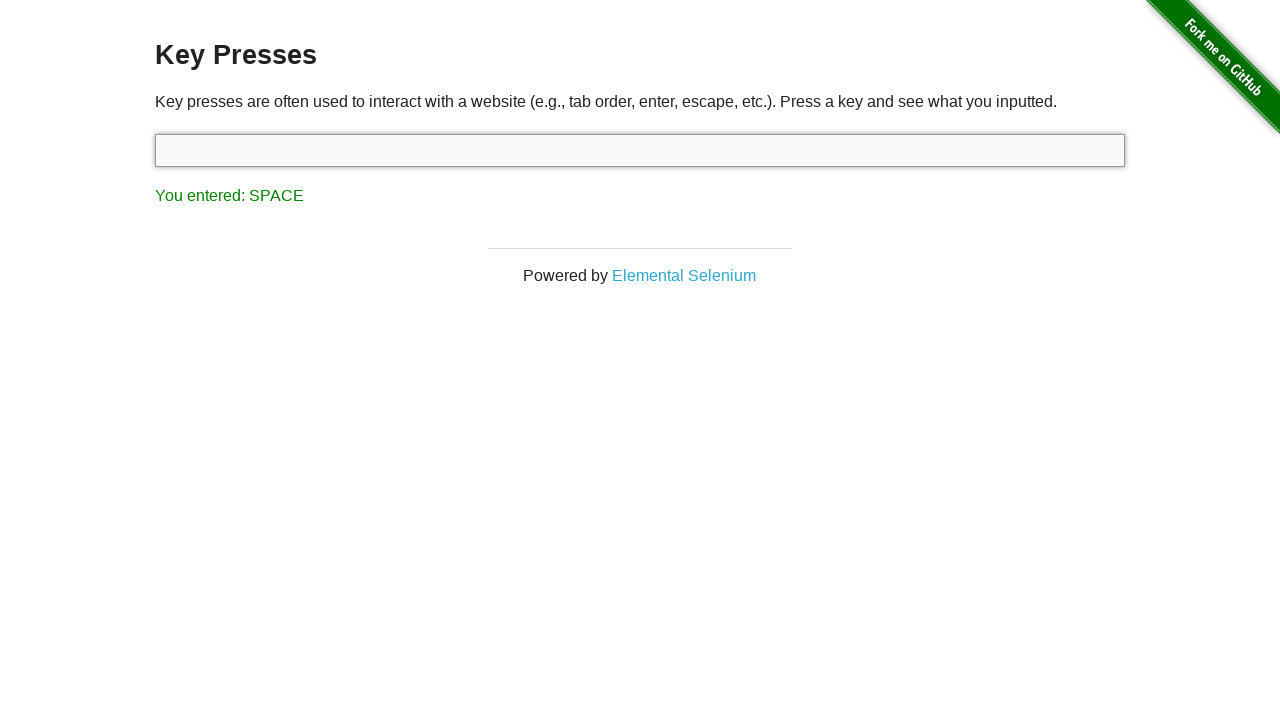

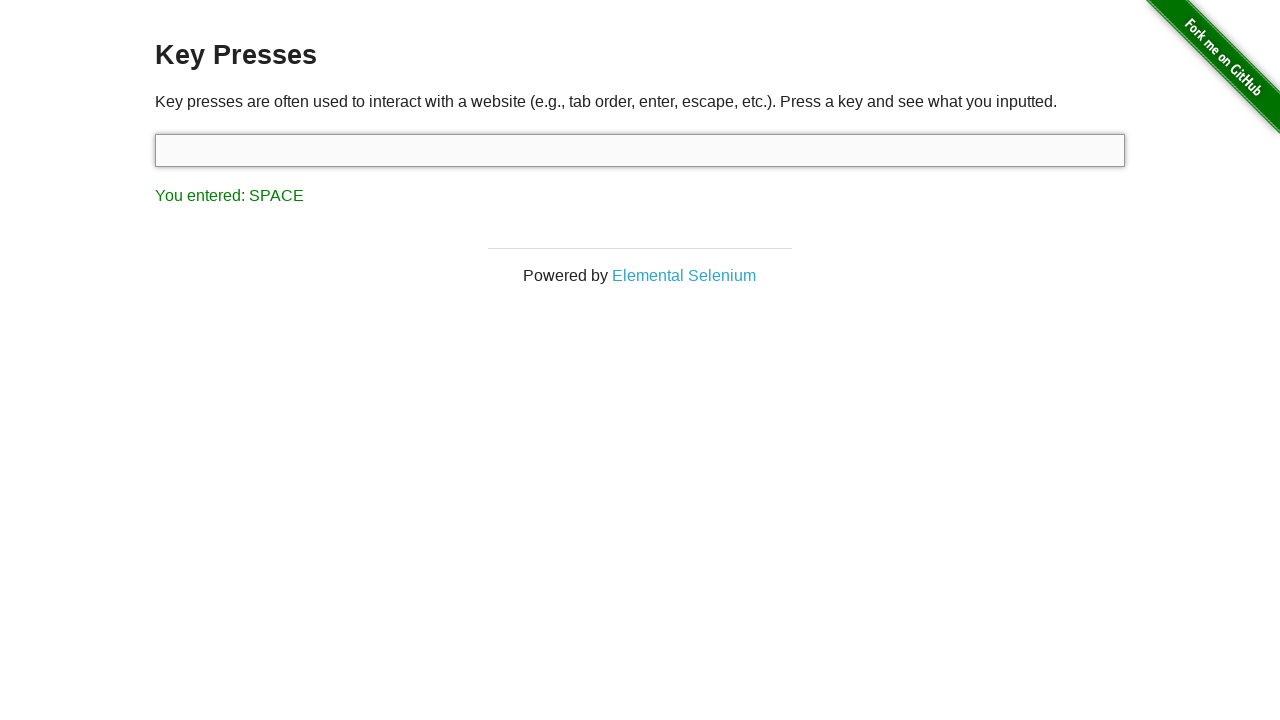